Tests JavaScript prompt dialog by accepting it with input text and verifying the result

Starting URL: https://www.lambdatest.com/selenium-playground/javascript-alert-box-demo

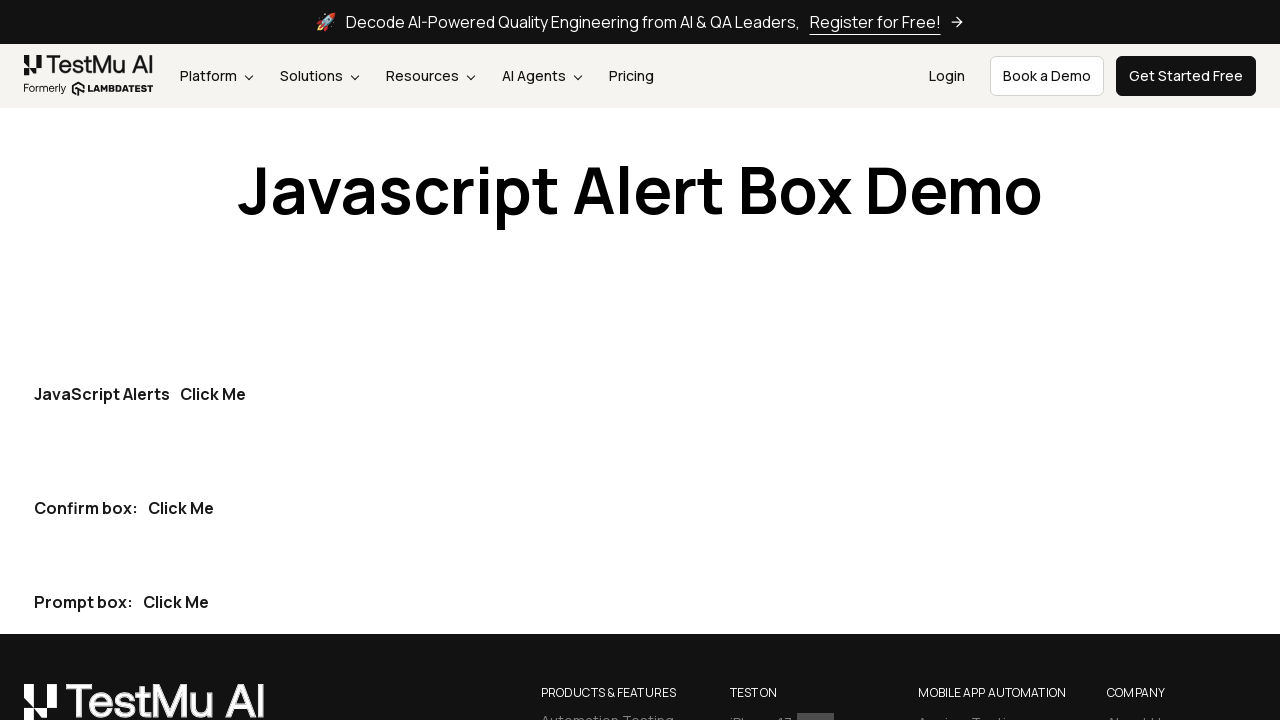

Set up dialog handler to accept prompt with text 'kyle'
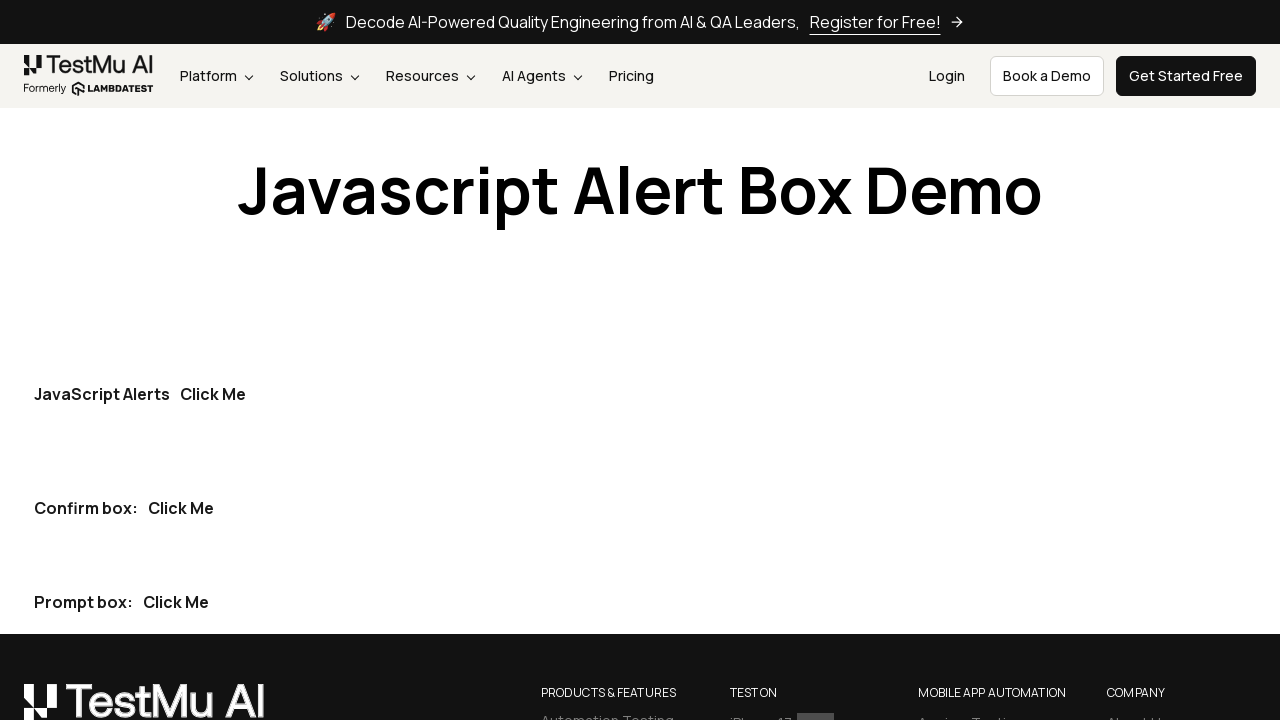

Clicked button to trigger JavaScript prompt dialog at (176, 602) on (//button[contains(@class,'btn btn-dark')])[3]
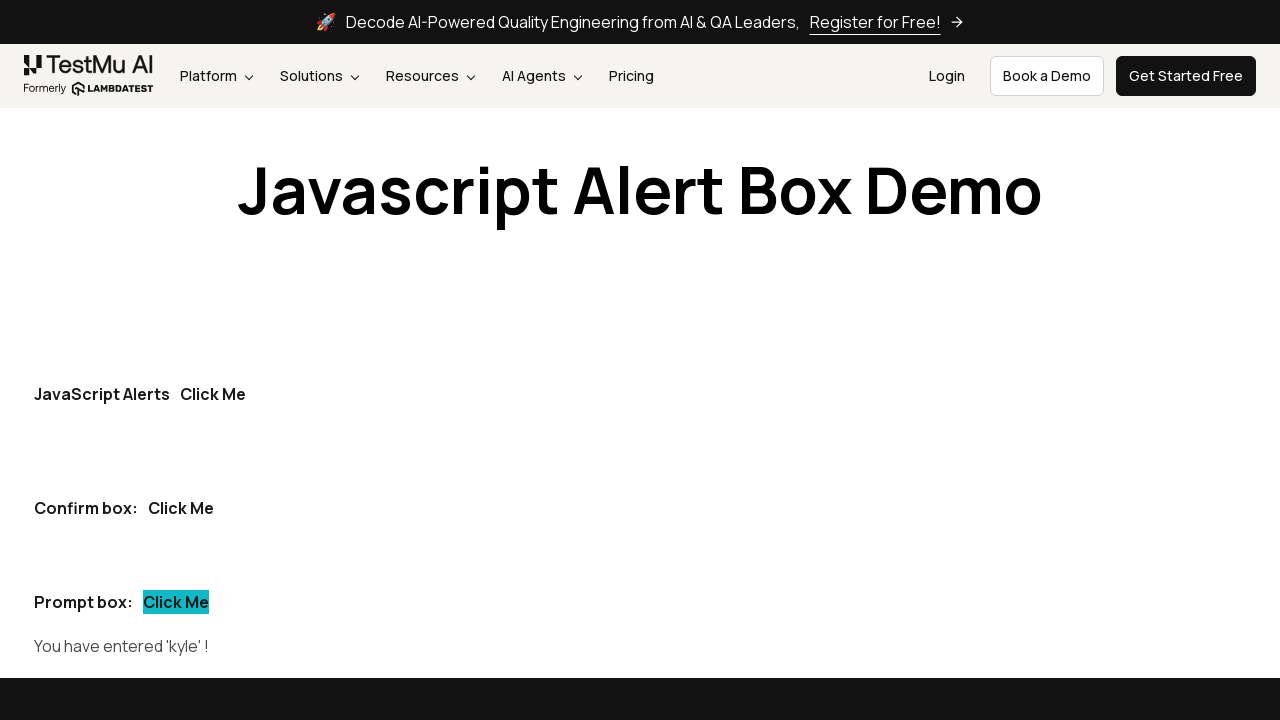

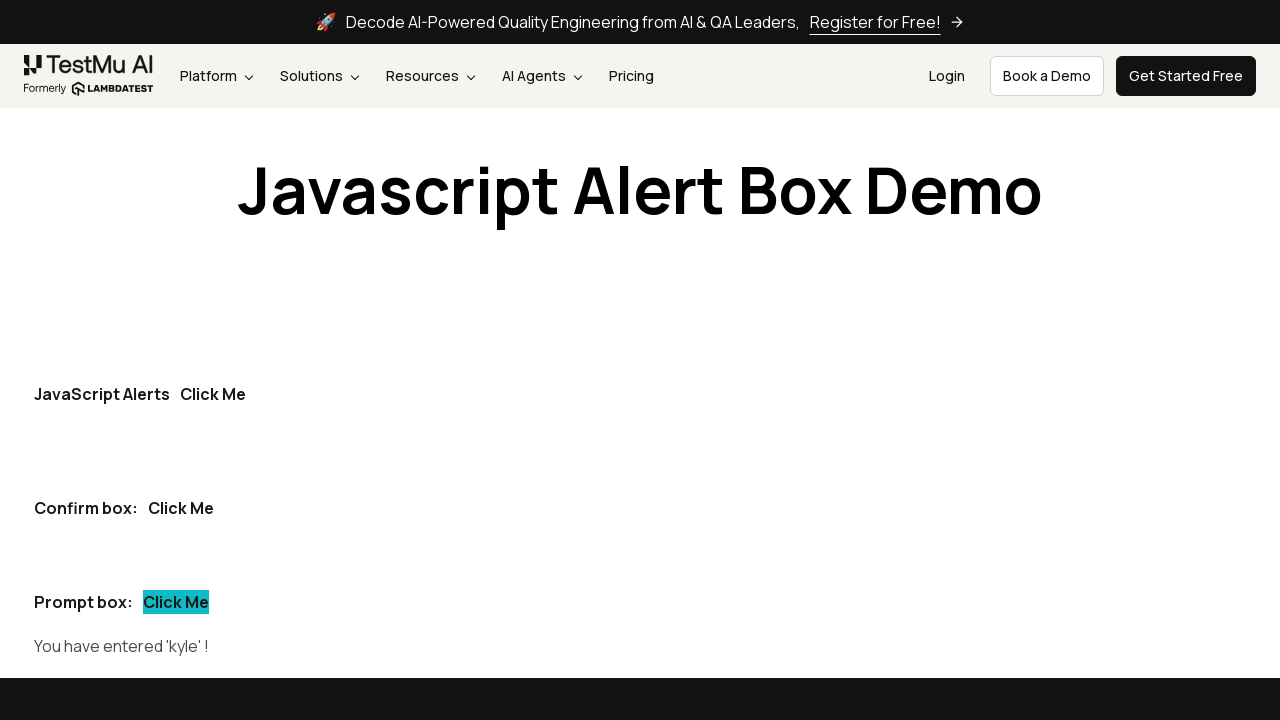